Navigates to the Products section of AutomationExercise website and clicks on the first product to view its details

Starting URL: https://www.automationexercise.com

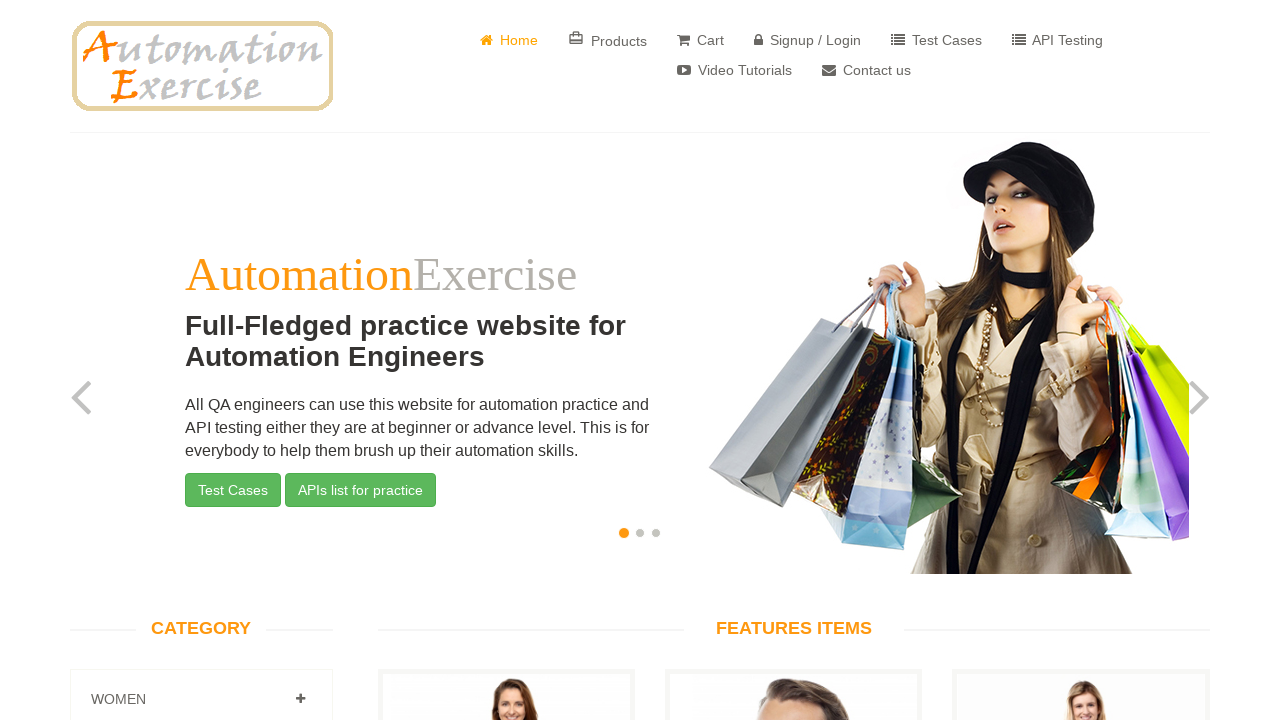

Clicked on Products link at (608, 40) on a[href='/products']
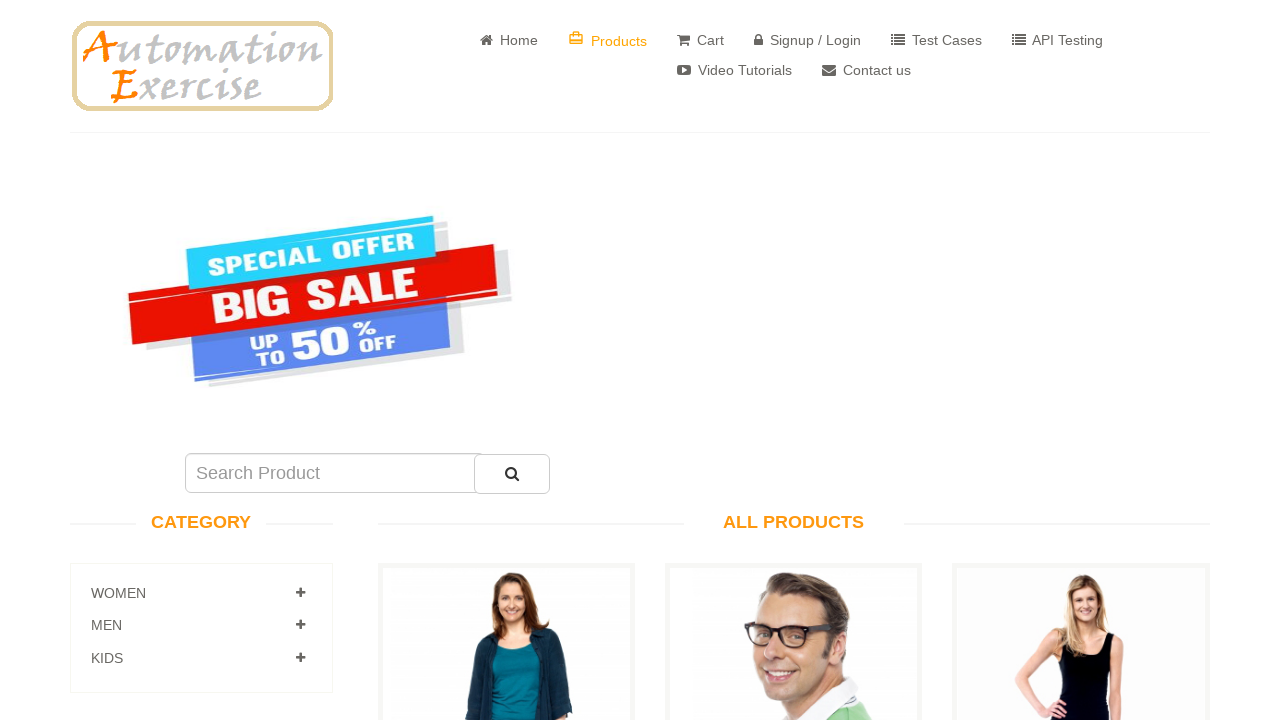

Scrolled down the page to see products
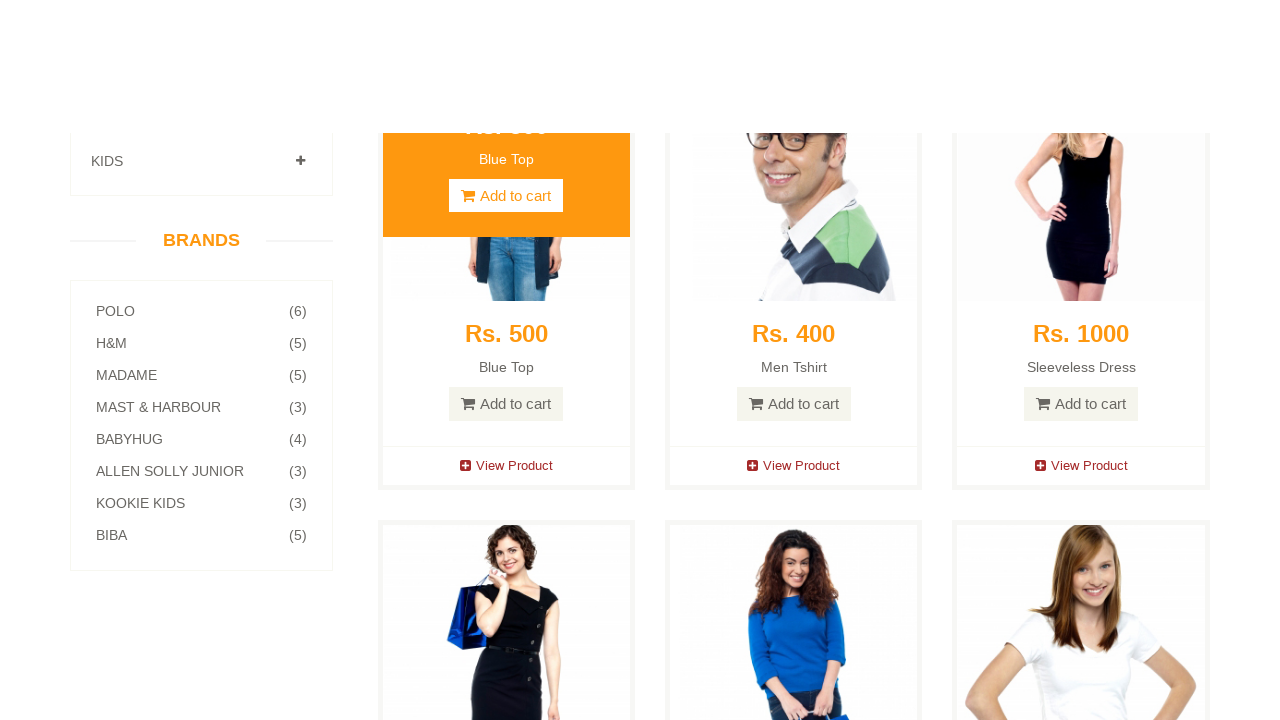

Clicked on the first product to view its details at (506, 361) on a[data-product-id='1']
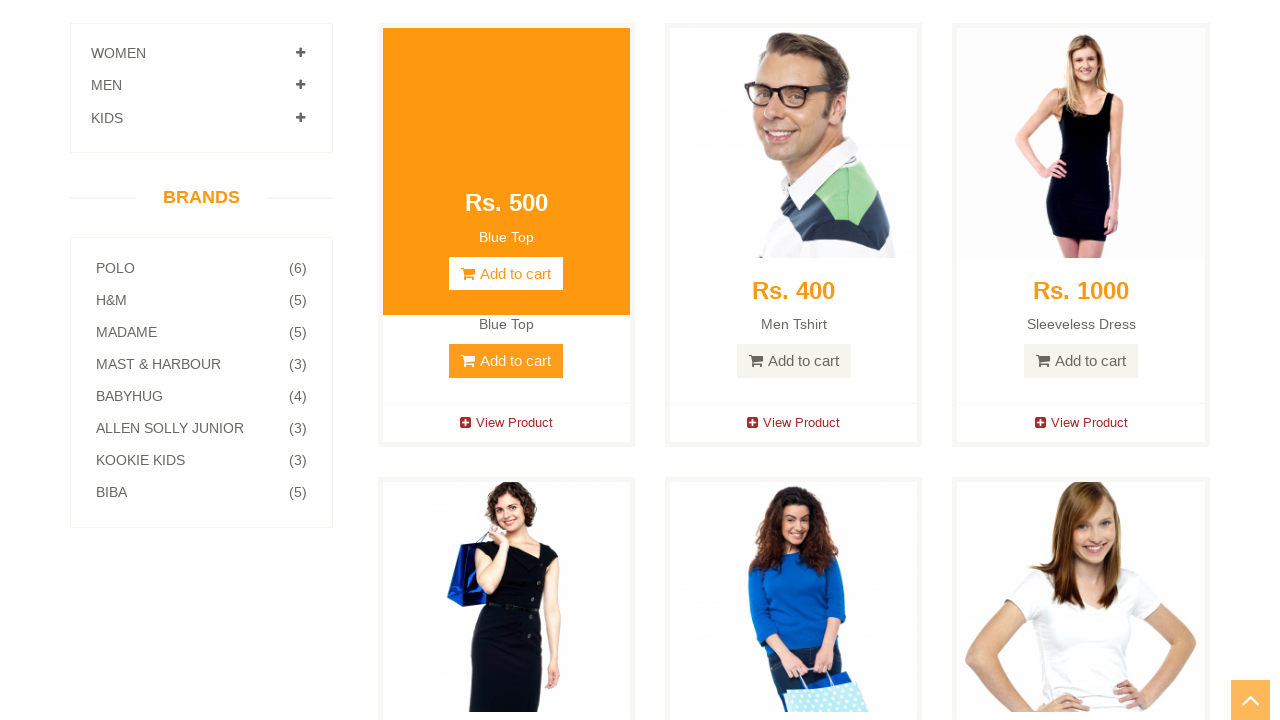

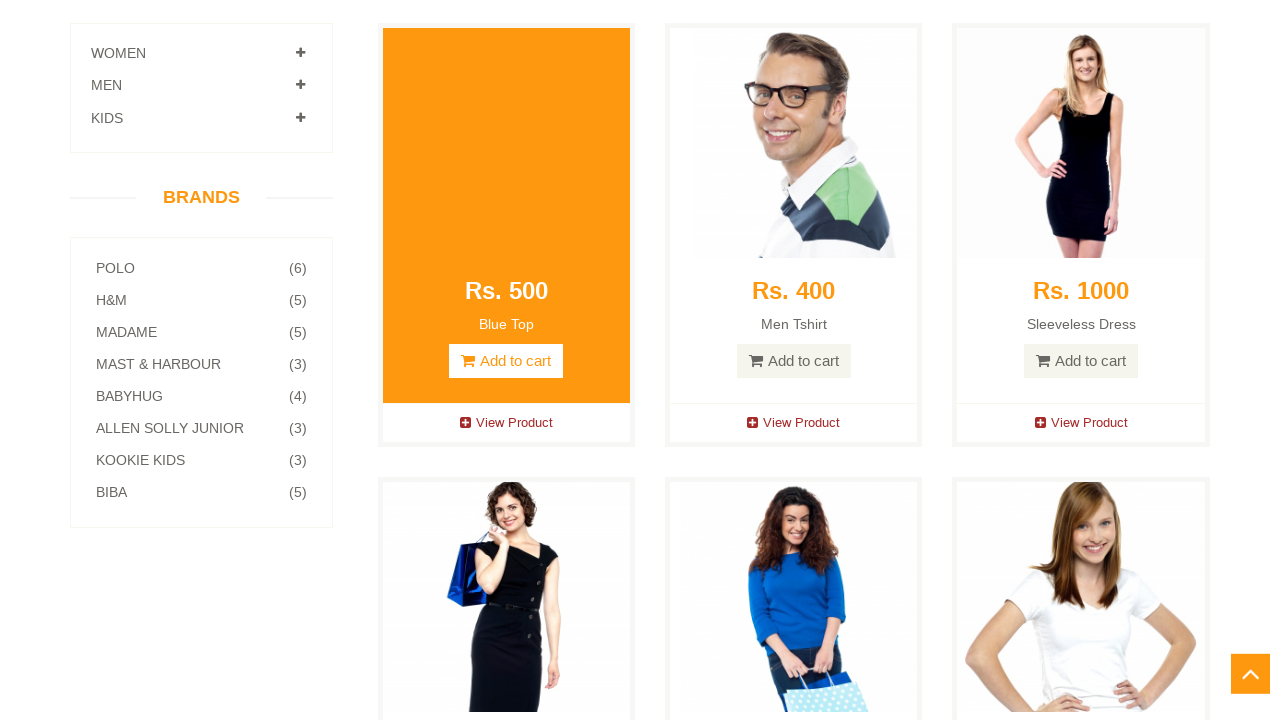